Tests various form interactions including checking checkboxes, selecting radio buttons, choosing dropdown options, filling password fields, submitting a form, and navigating to shop to add a product to cart

Starting URL: https://rahulshettyacademy.com/angularpractice/

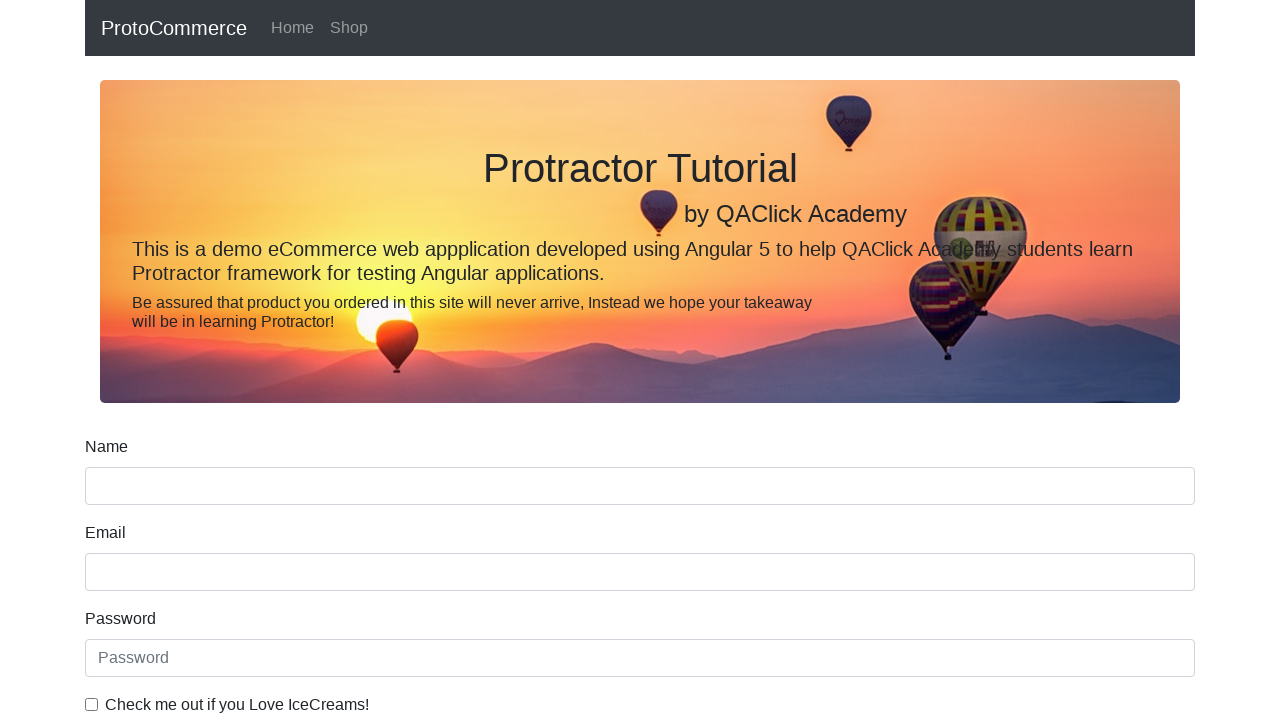

Checked ice cream checkbox at (92, 704) on internal:label="Check me out if you Love IceCreams!"i
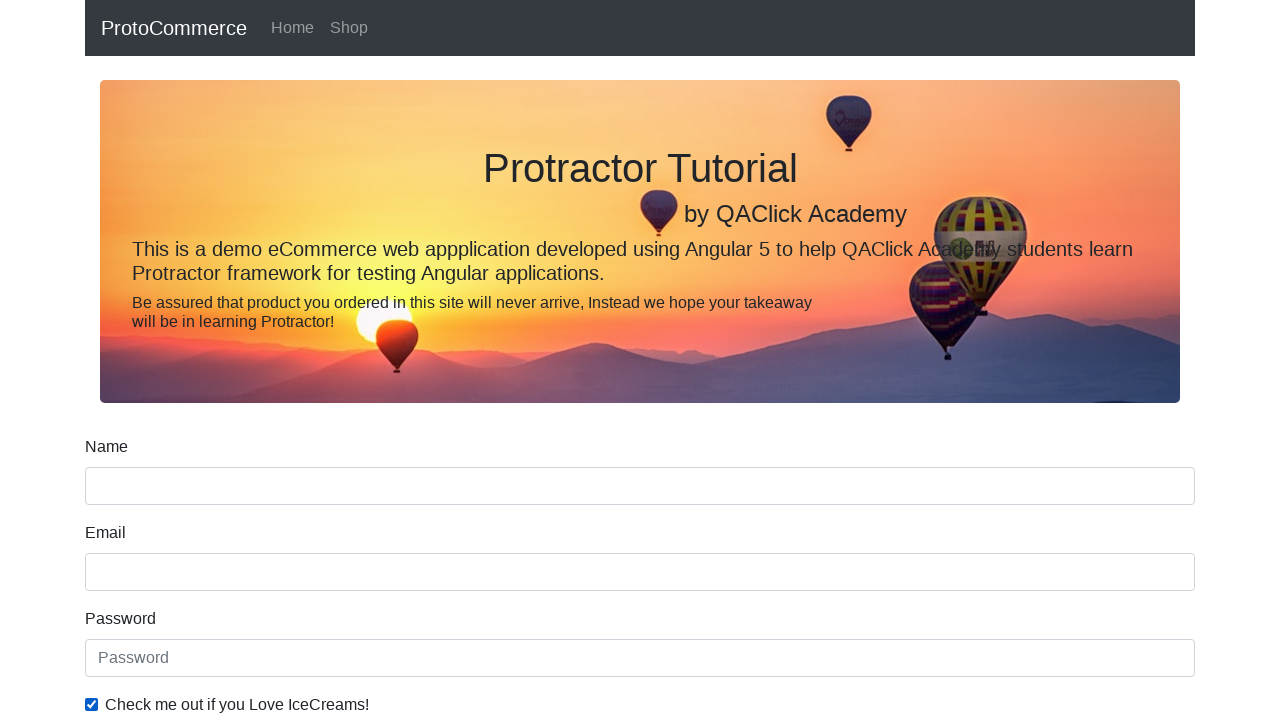

Selected 'Employed' radio button at (326, 360) on internal:label="Employed"i
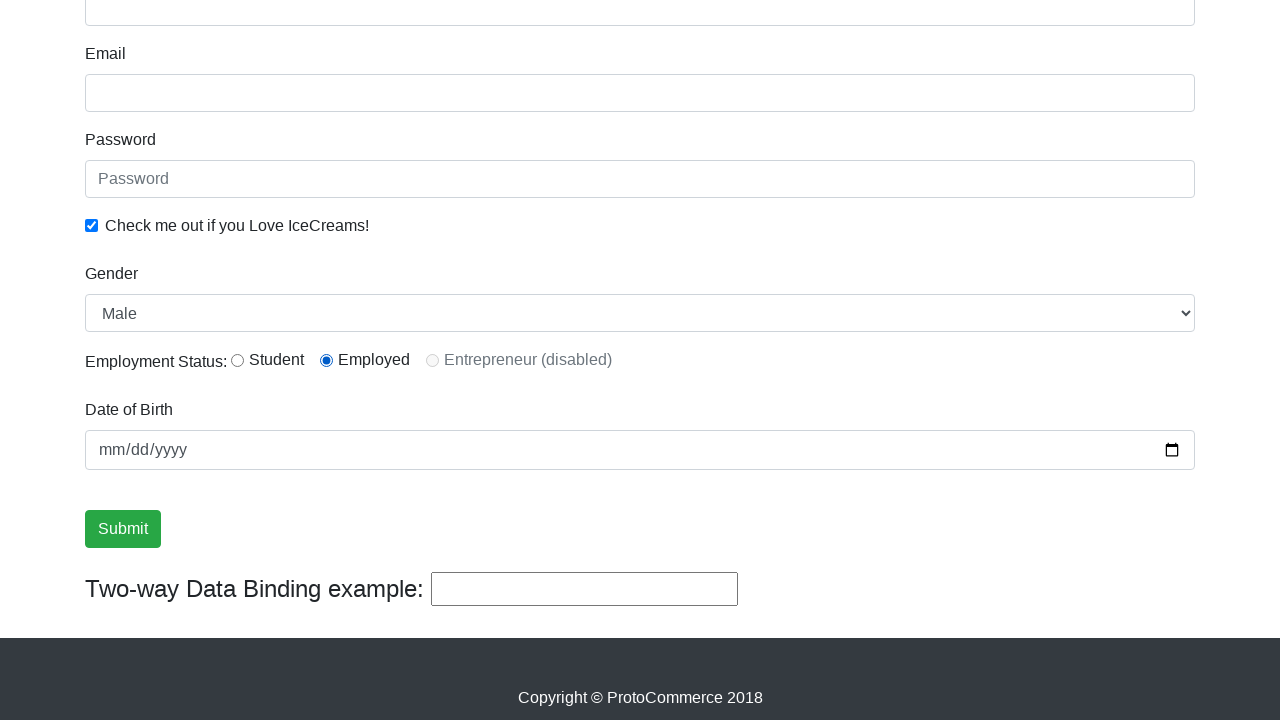

Selected 'Female' from Gender dropdown on internal:label="Gender"i
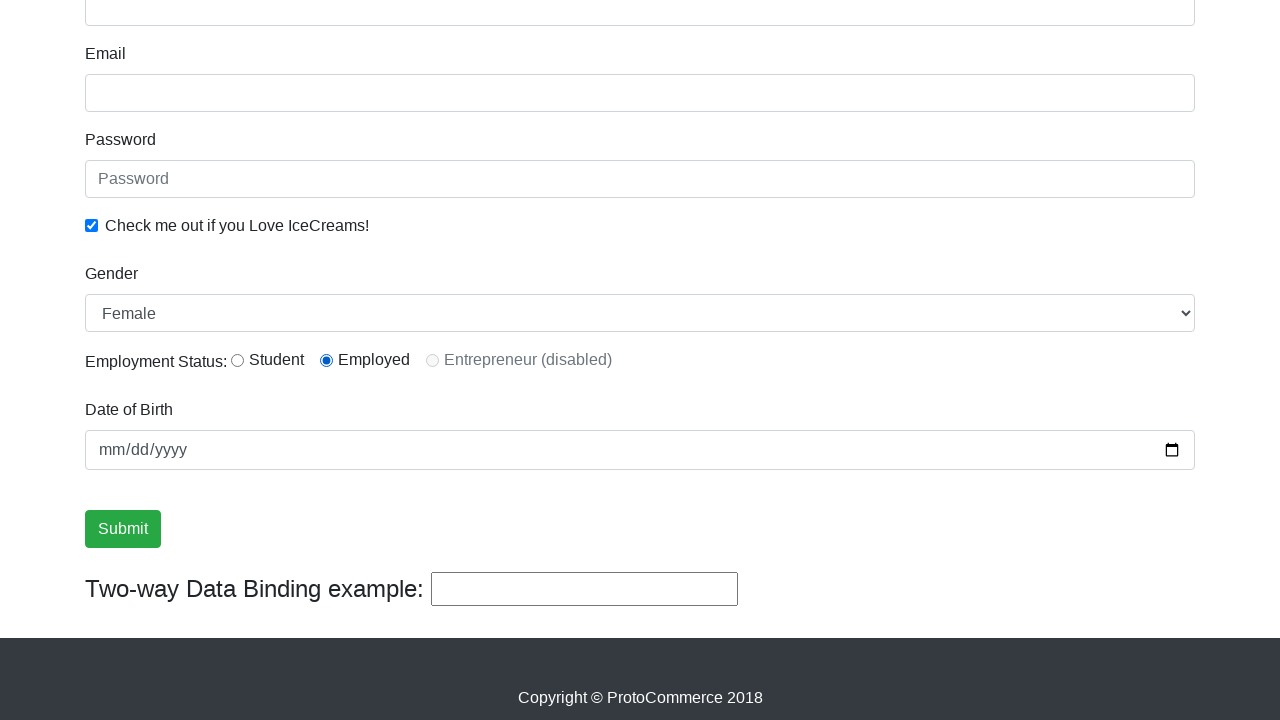

Filled password field with 'abc123' on internal:attr=[placeholder="Password"i]
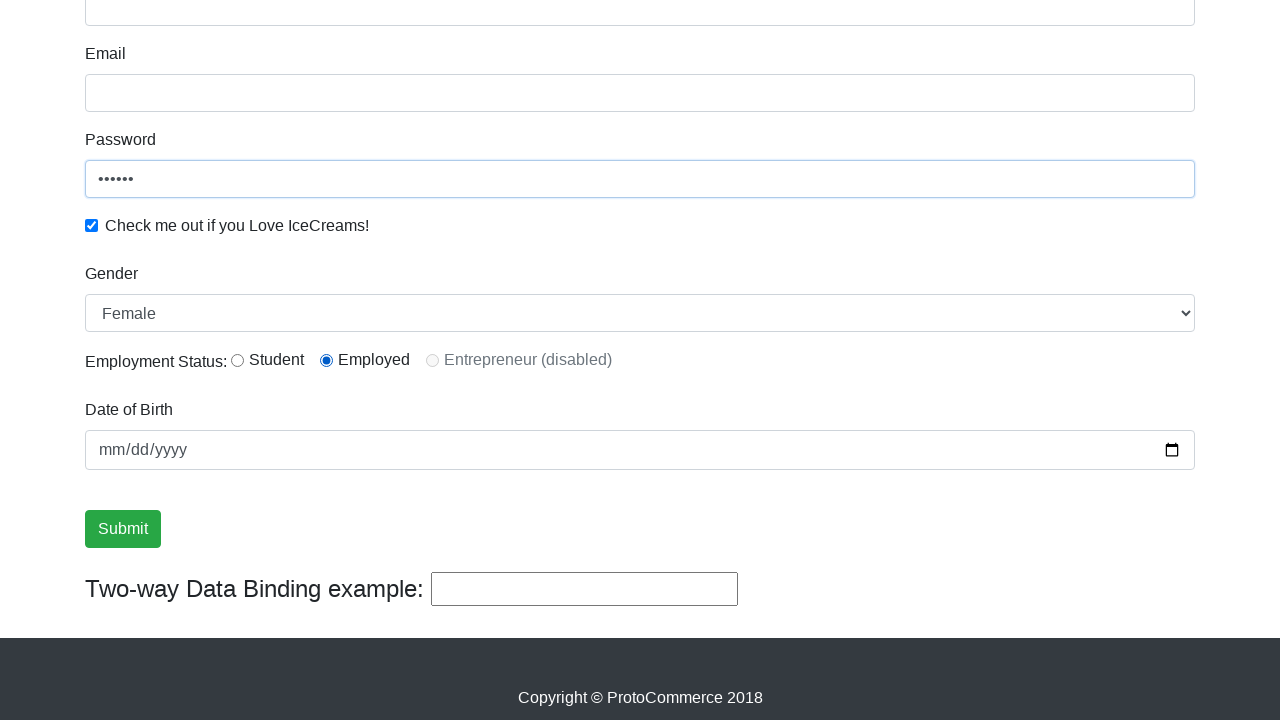

Clicked Submit button at (123, 529) on internal:role=button[name="Submit"i]
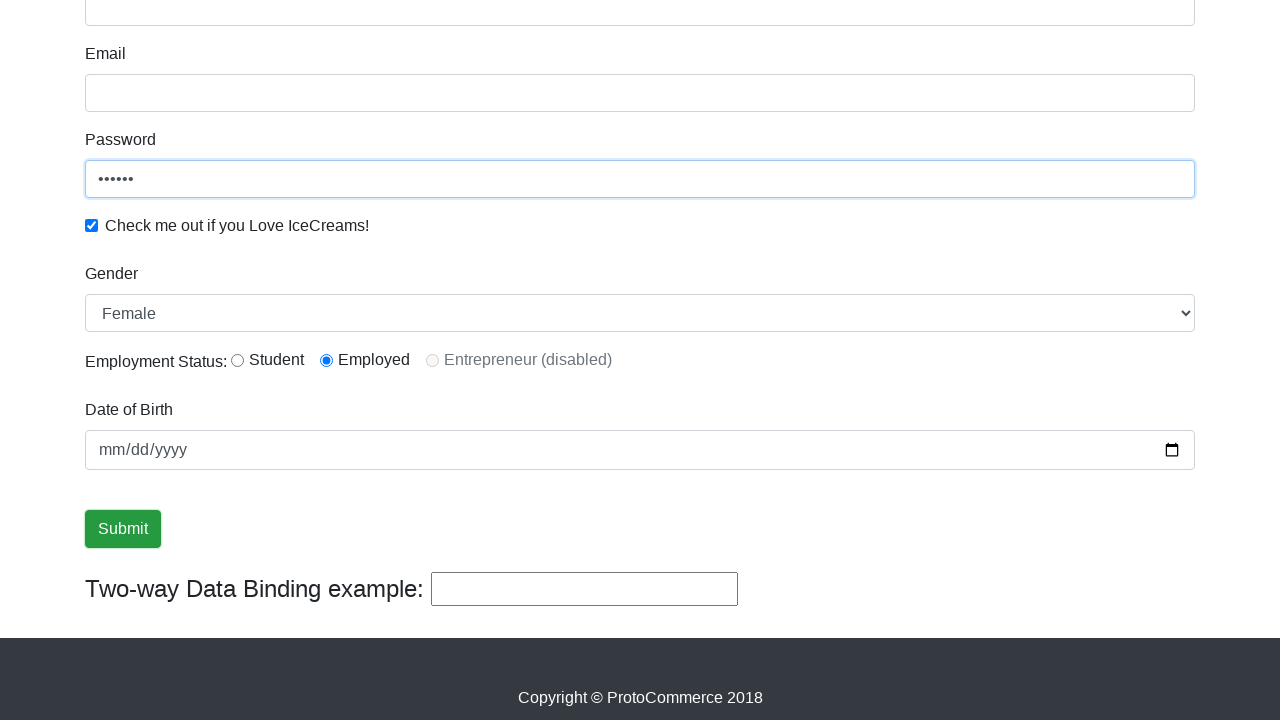

Verified success message is visible
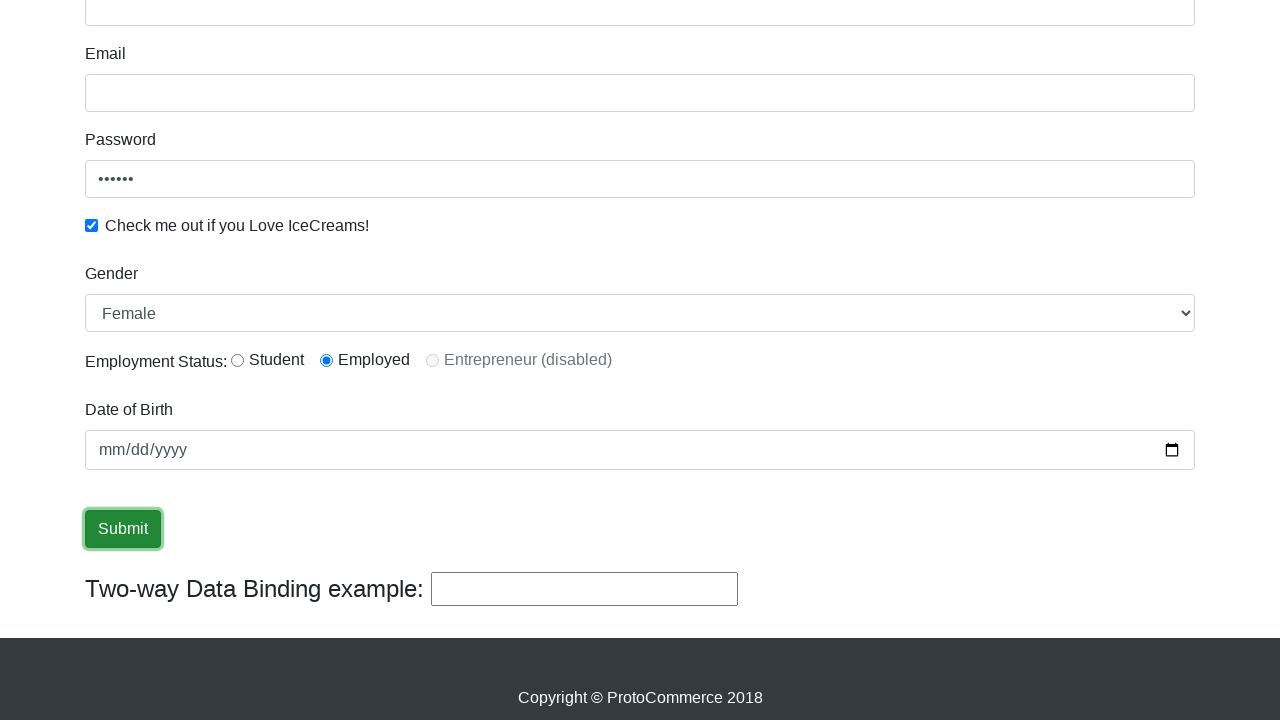

Clicked Shop link to navigate to shop page at (349, 28) on internal:role=link[name="Shop"i]
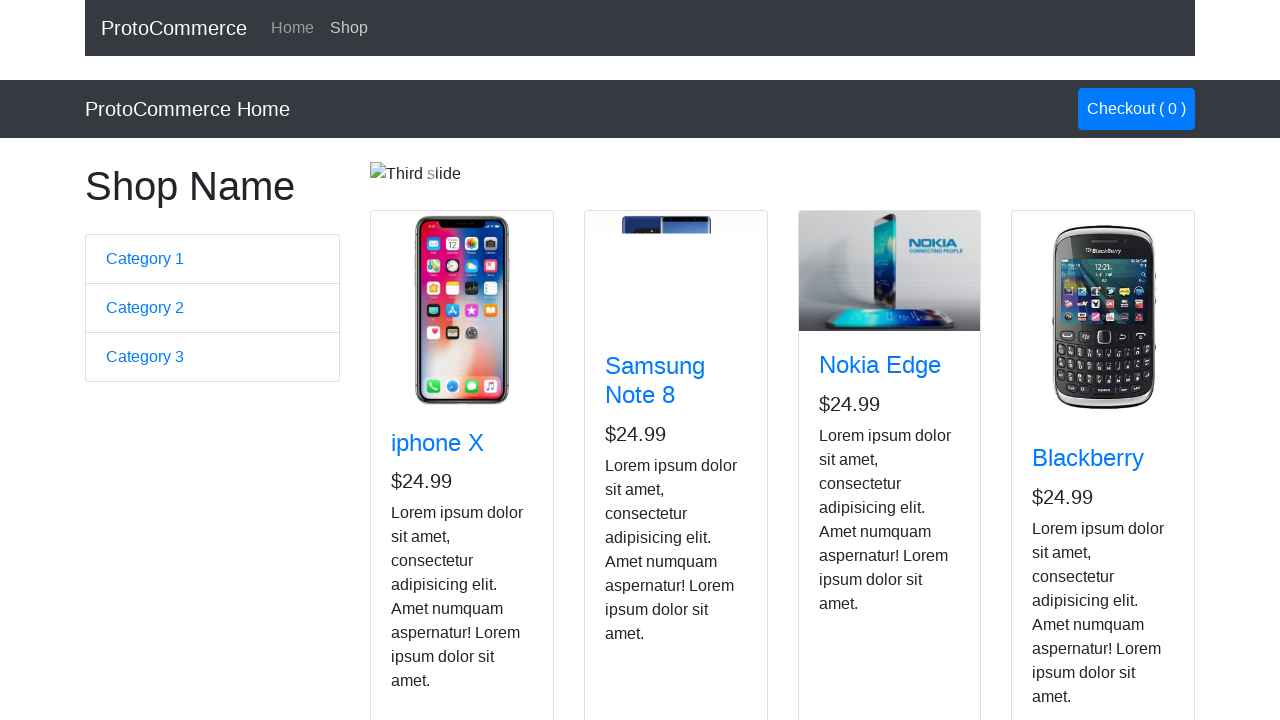

Clicked Add to Cart button for Nokia Edge product at (854, 528) on app-card >> internal:has-text="Nokia Edge"i >> internal:role=button
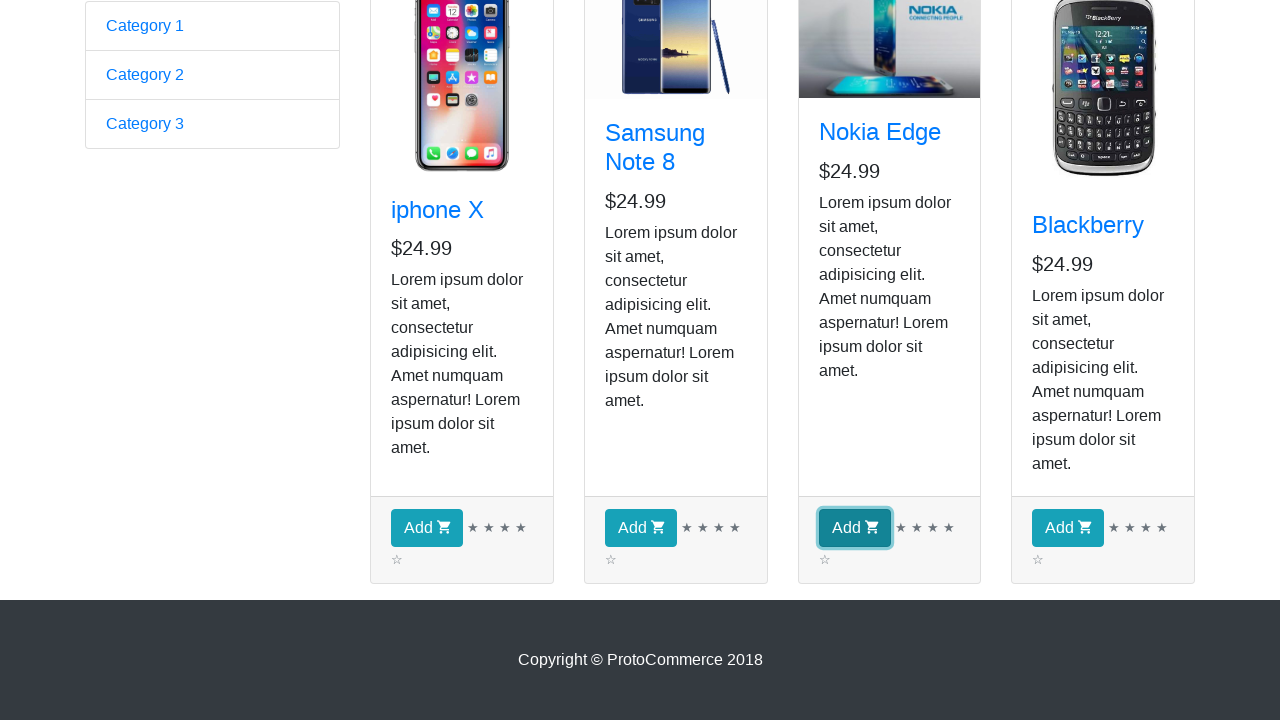

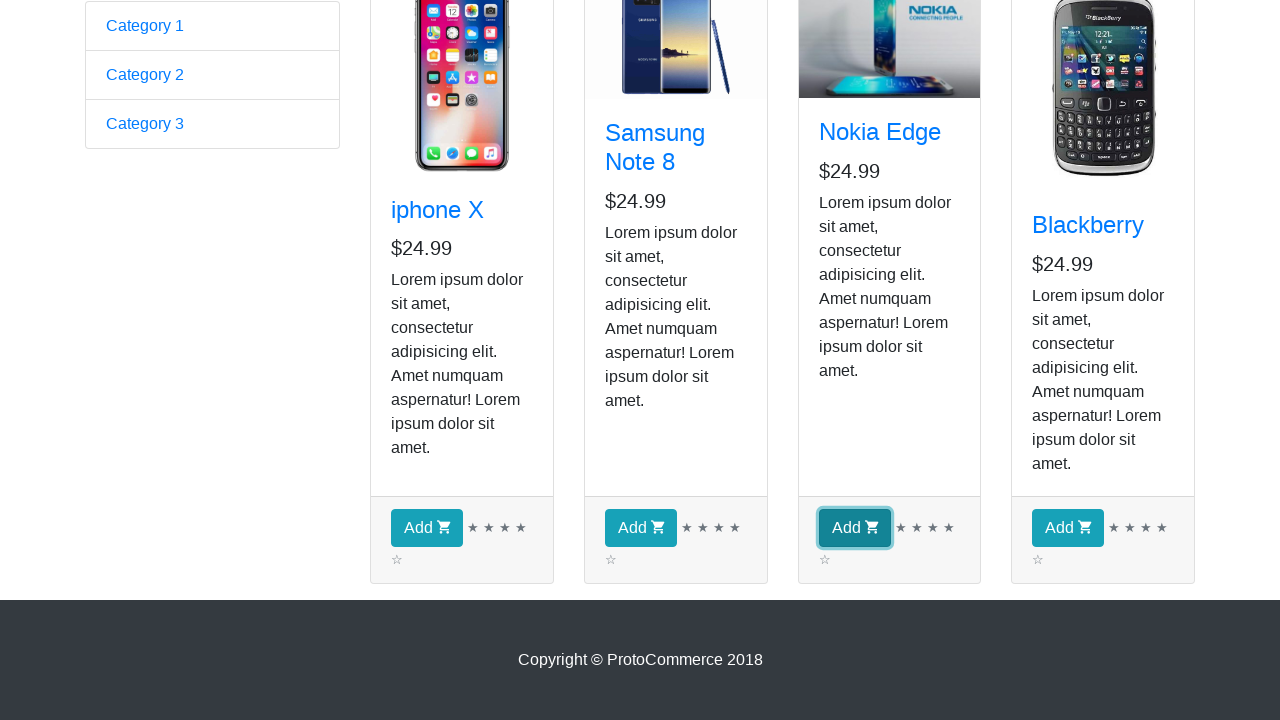